Tests checkbox functionality by verifying initial state, clicking to select, and clicking again to deselect a checkbox, then verifies the total count of checkboxes on the page

Starting URL: https://rahulshettyacademy.com/AutomationPractice/

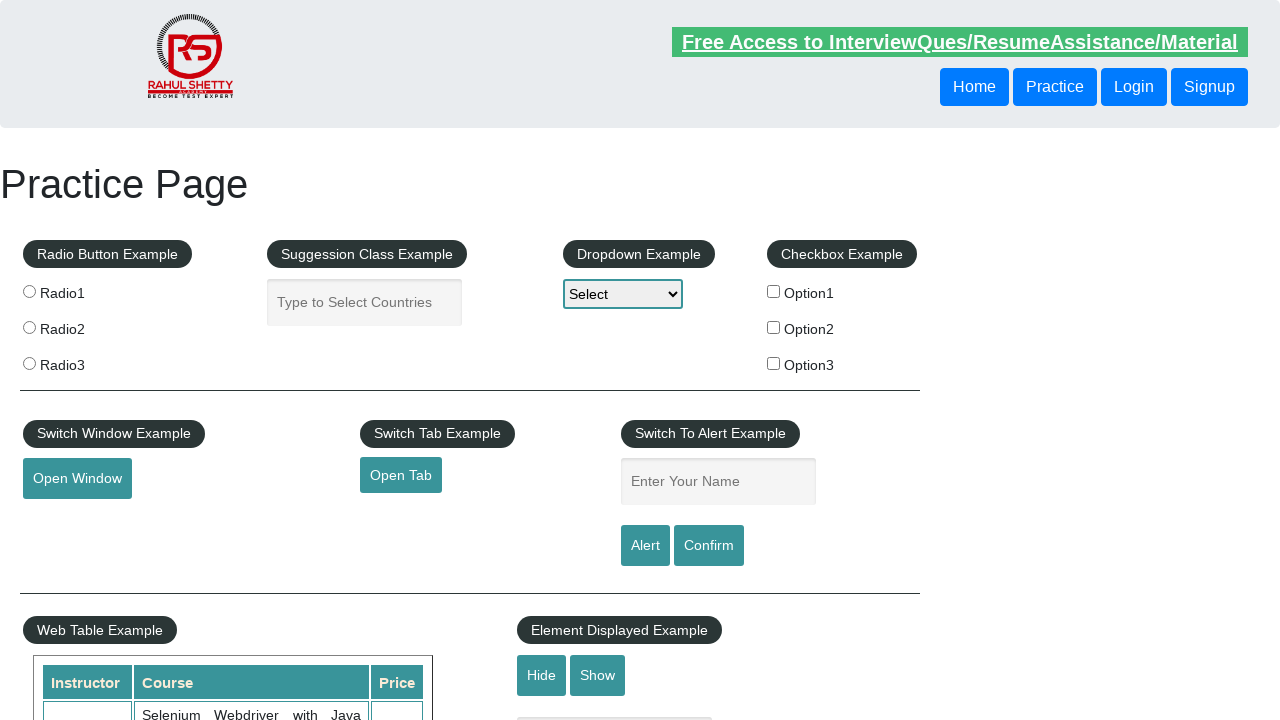

Navigated to AutomationPractice page
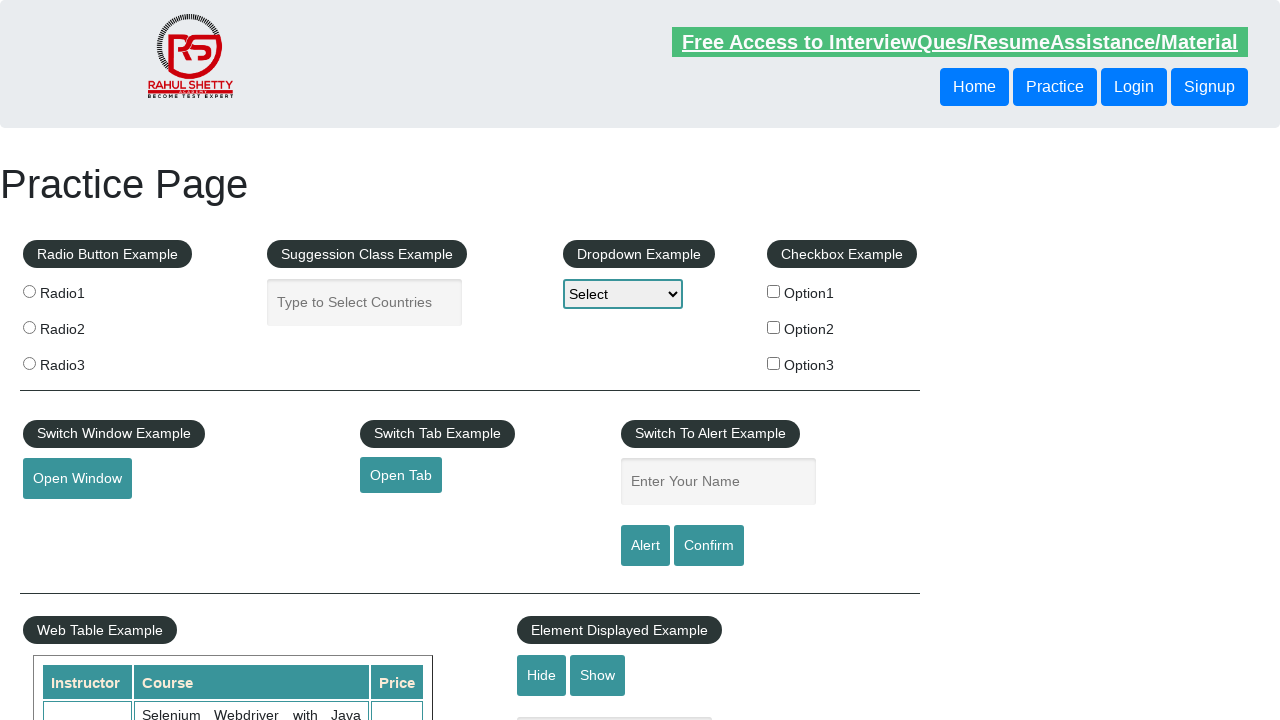

Located checkbox element with id 'checkBoxOption1'
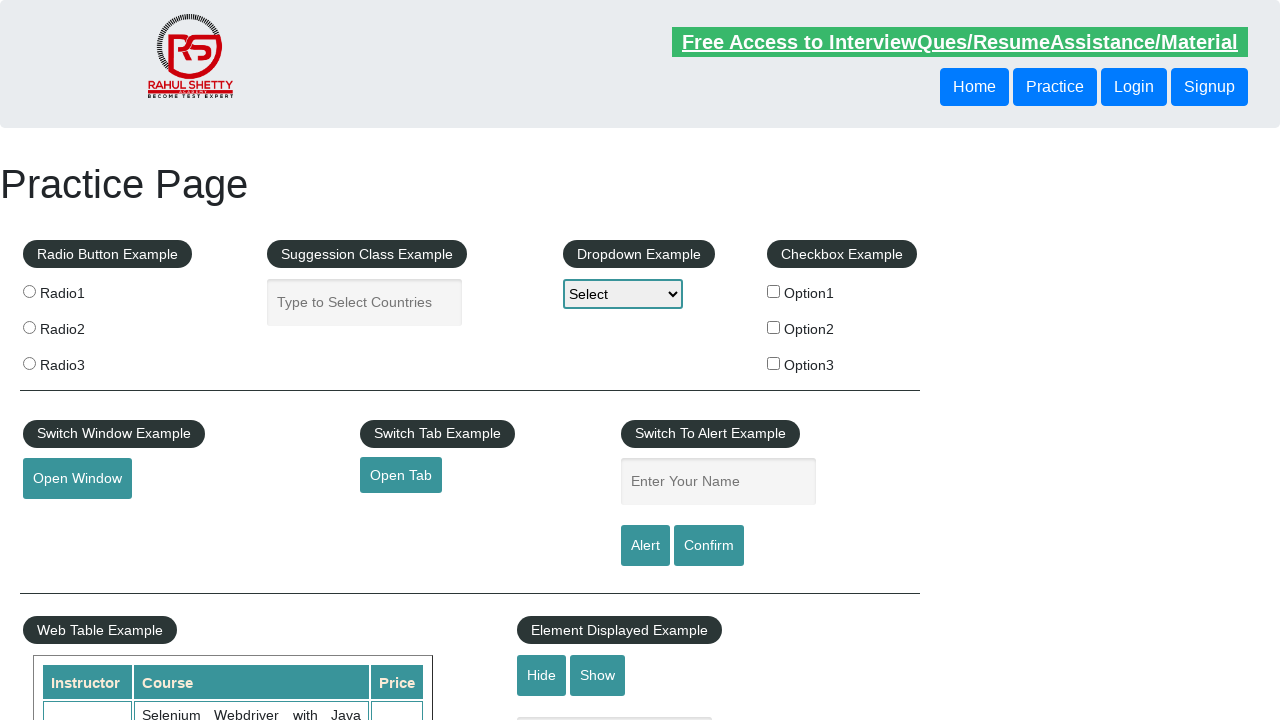

Verified that checkbox is initially unchecked
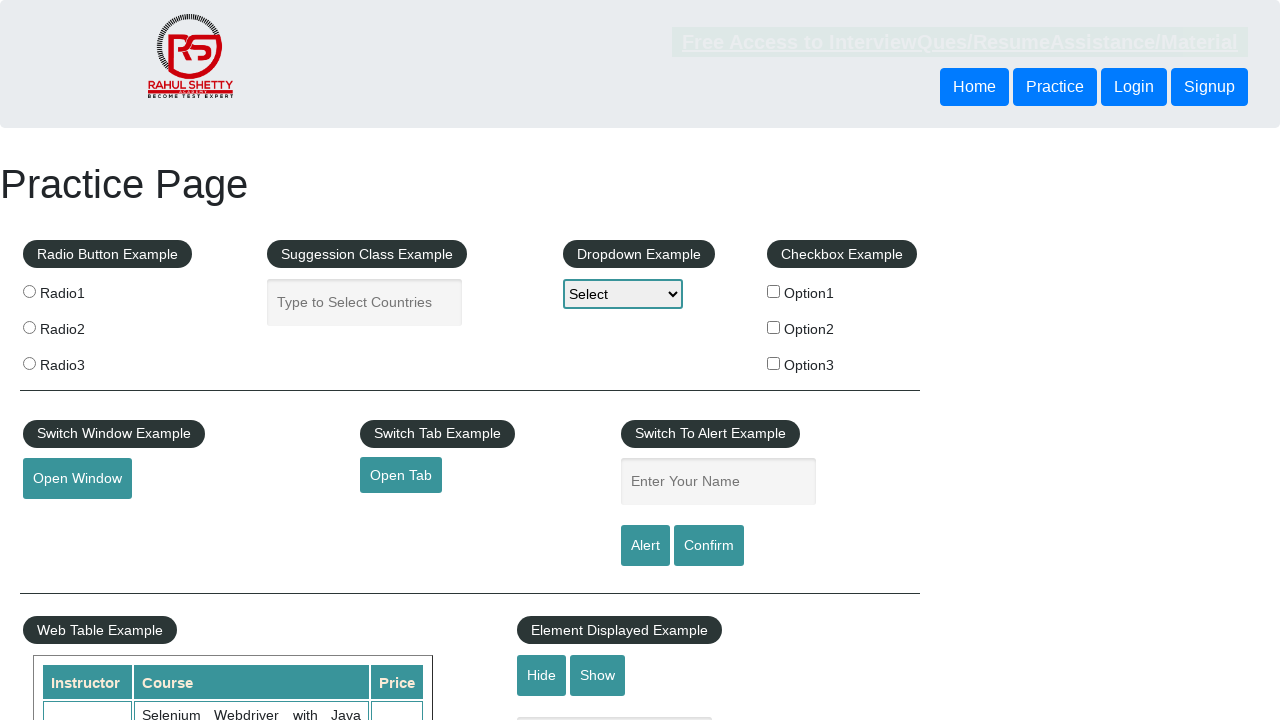

Clicked checkbox to select it at (774, 291) on #checkBoxOption1
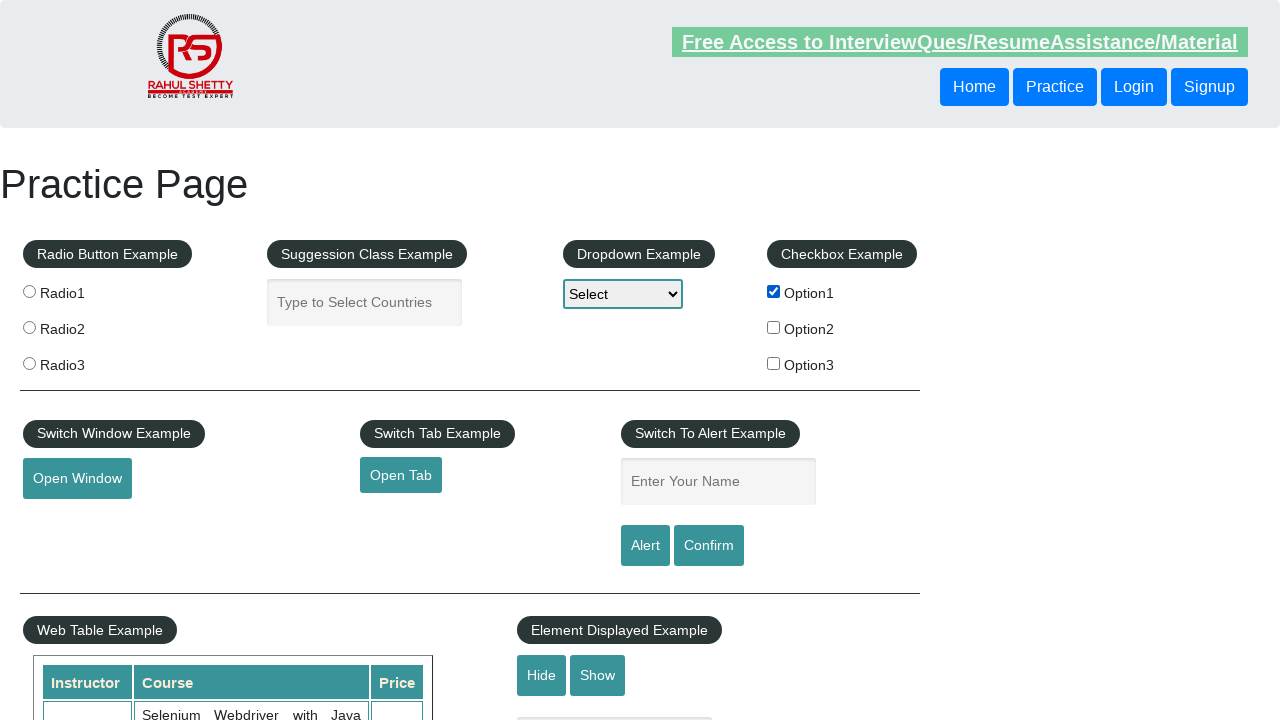

Verified that checkbox is now checked
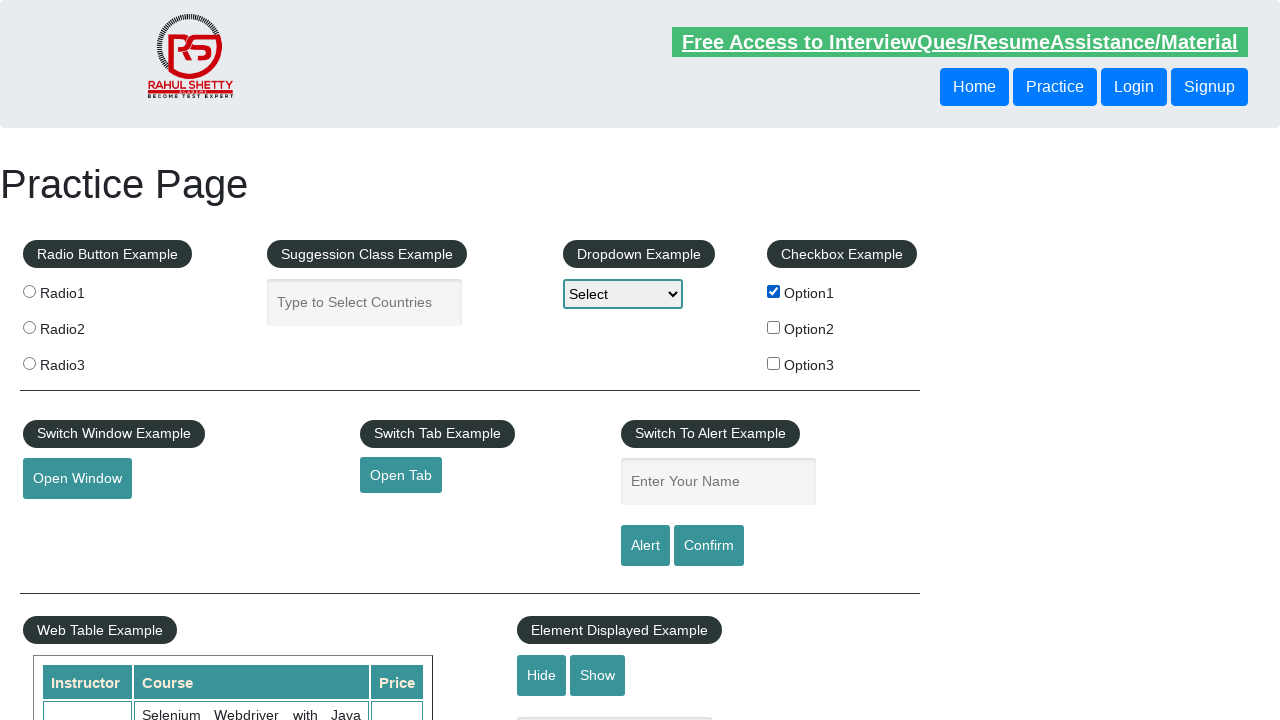

Clicked checkbox to deselect it at (774, 291) on #checkBoxOption1
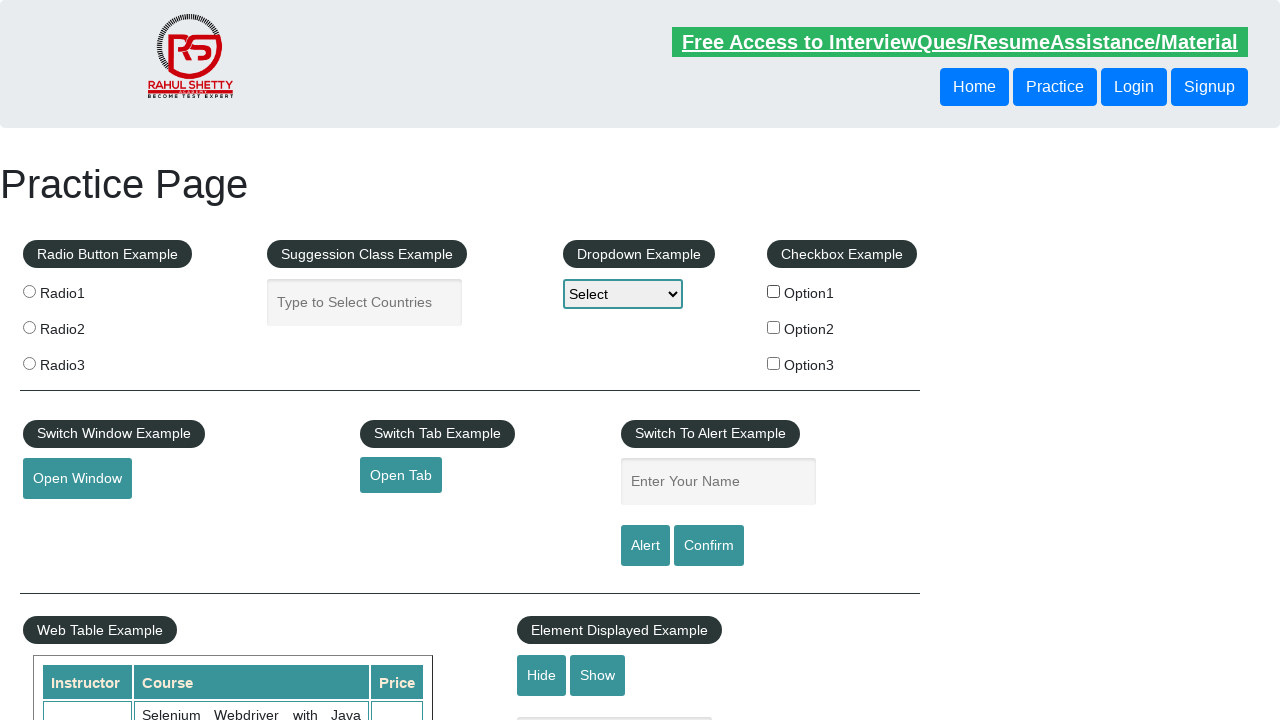

Verified that checkbox is now unchecked
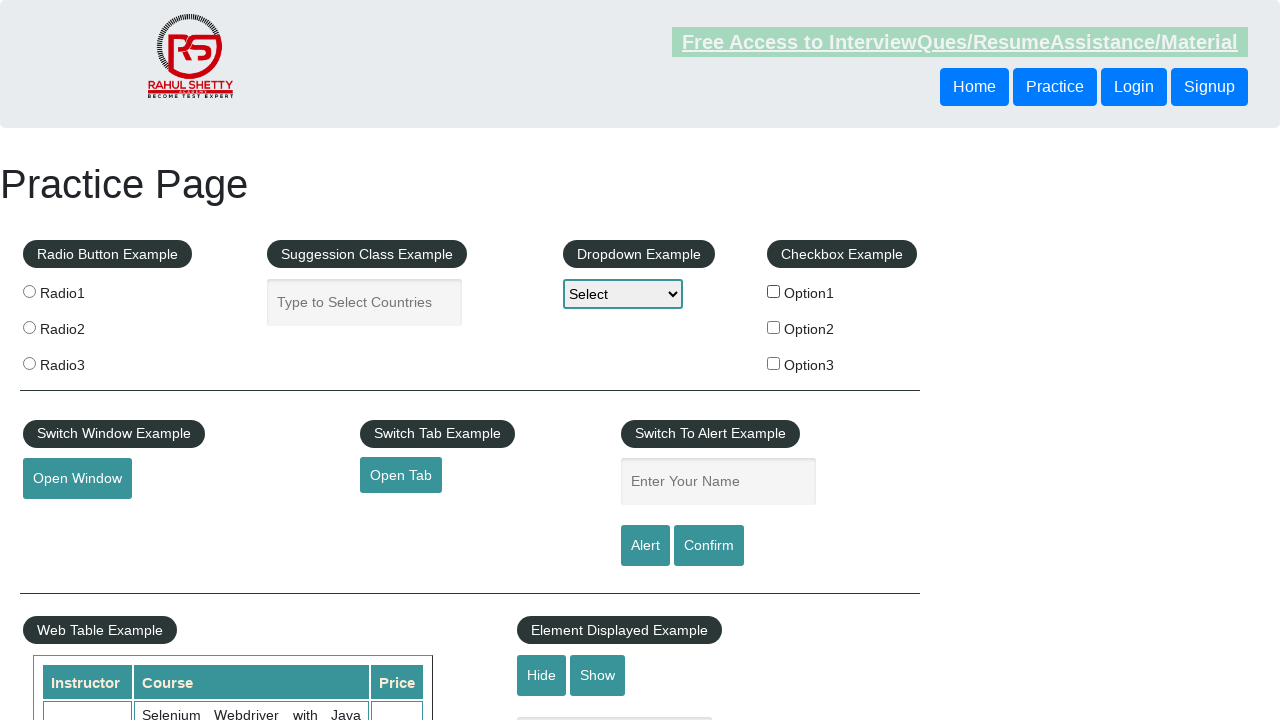

Located all checkbox elements on the page
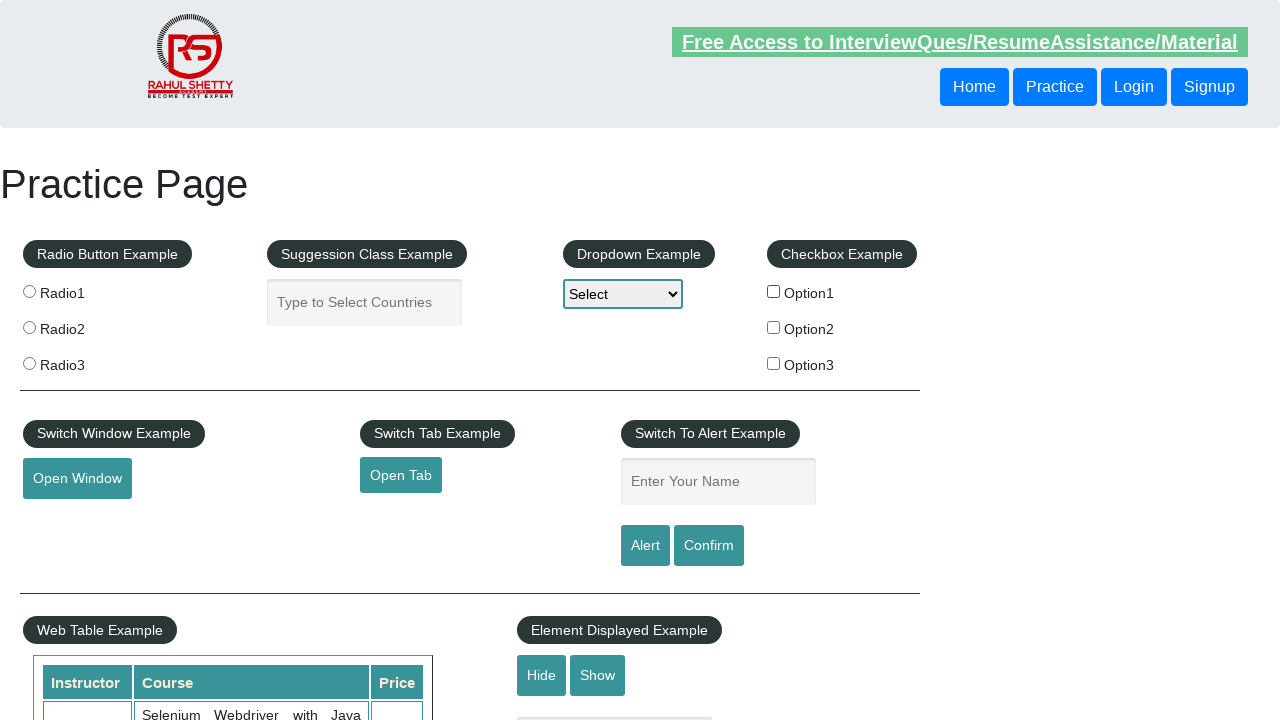

Verified that total number of checkboxes on the page is 3
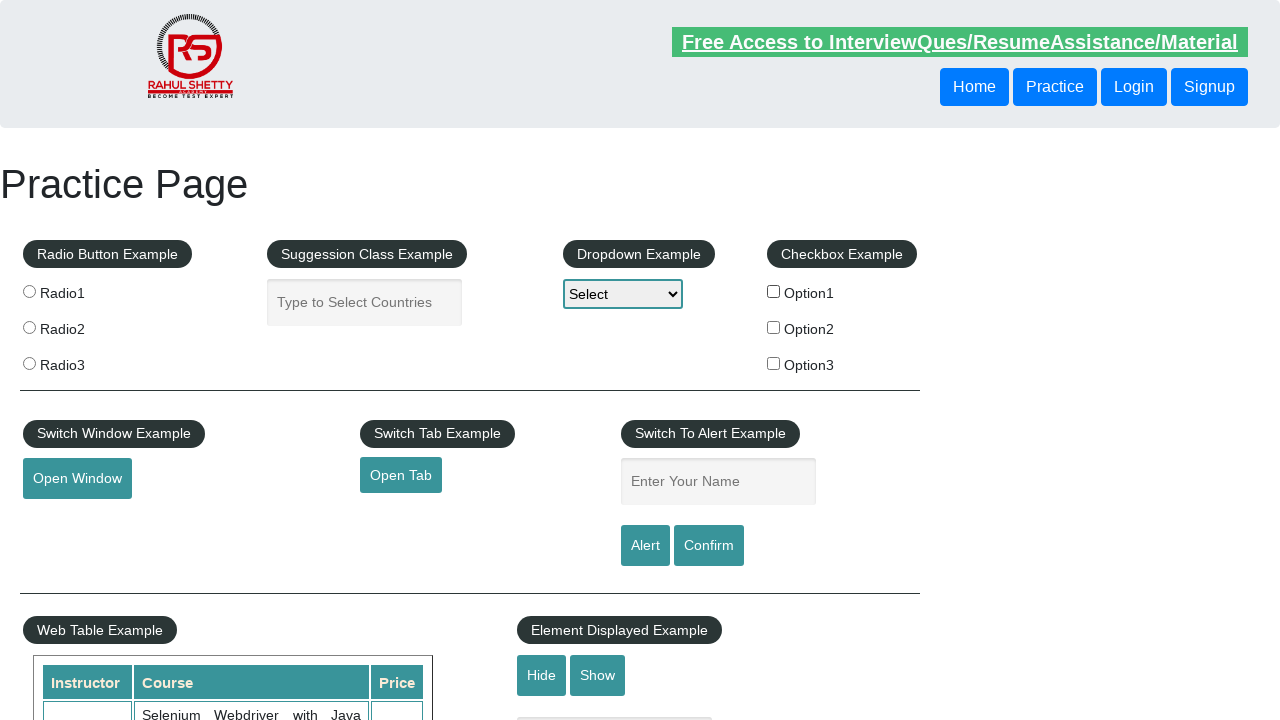

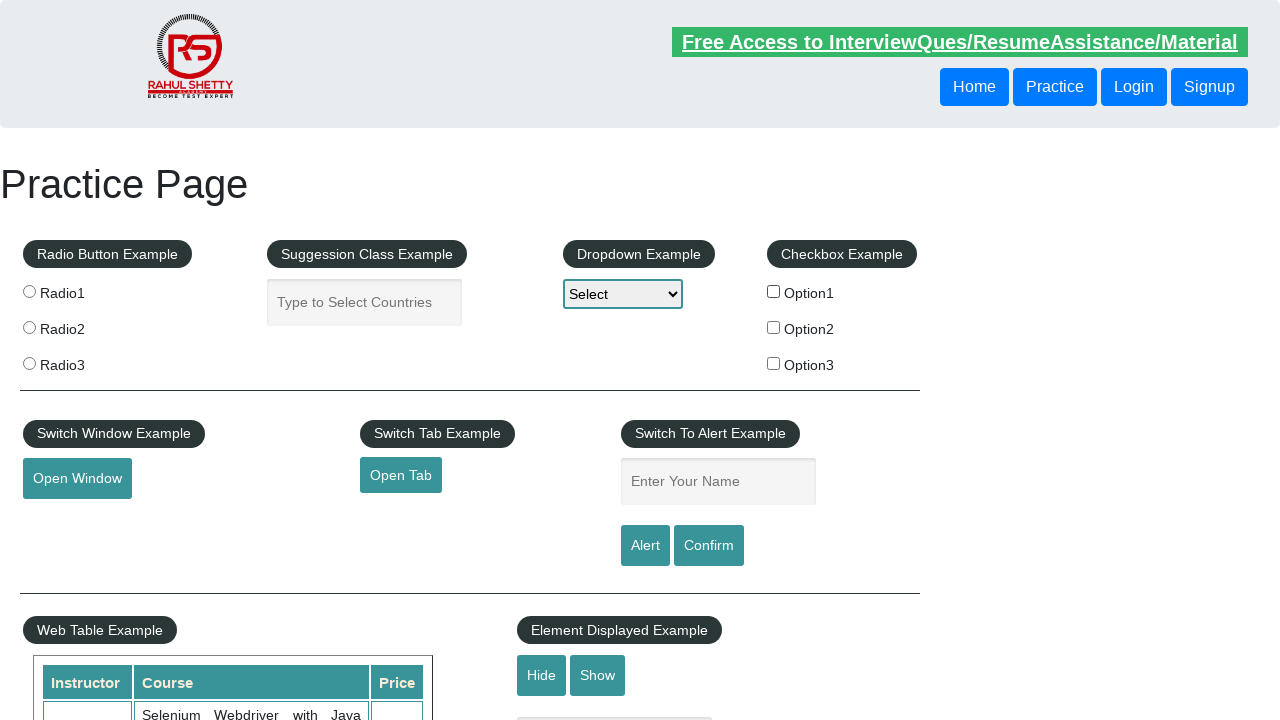